Tests adding a specific product (Raspberry - 1/4 Kg) to the shopping cart on a practice e-commerce site by iterating through product listings and clicking the add button for the matching item.

Starting URL: https://rahulshettyacademy.com/seleniumPractise/#/

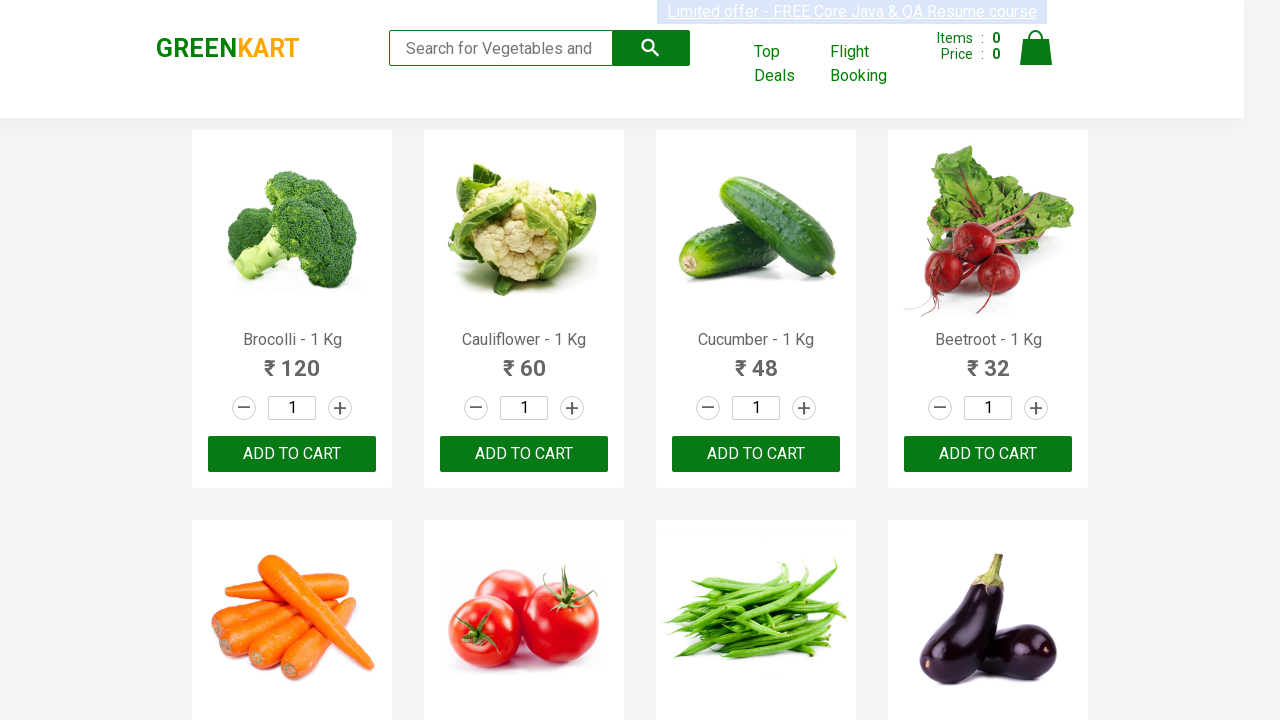

Located all product items on the page
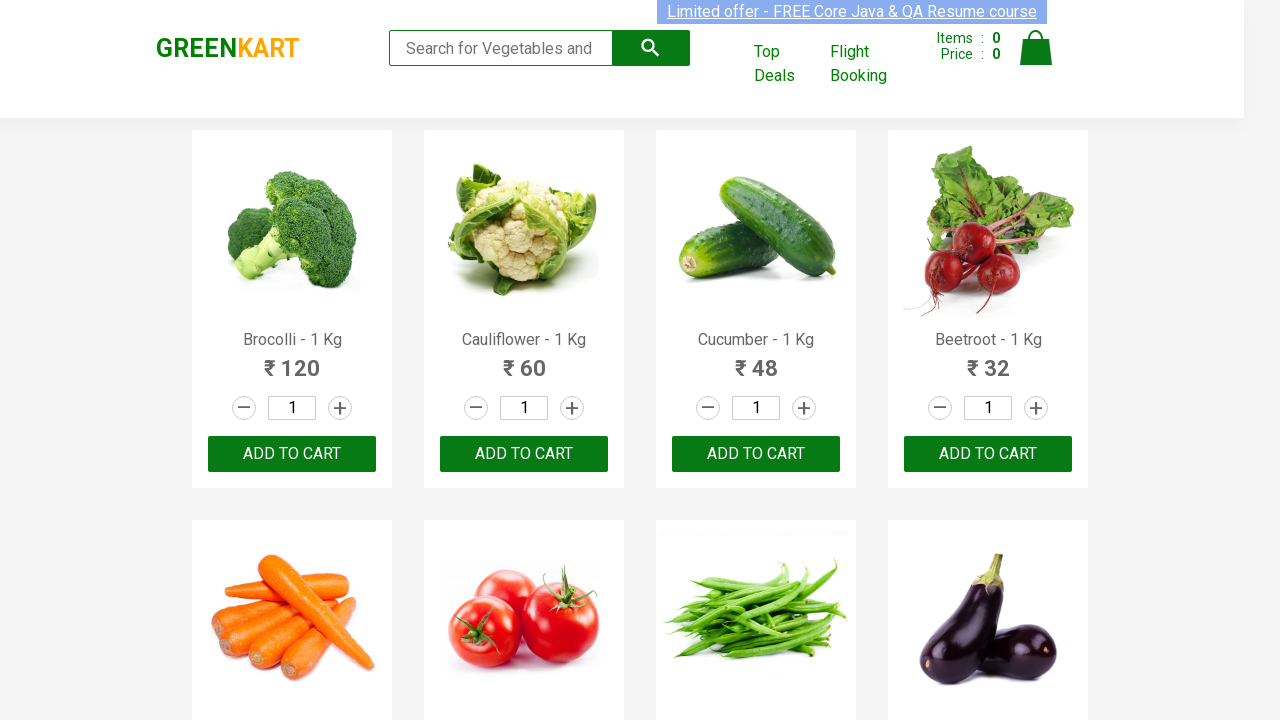

Found 31 products on the page
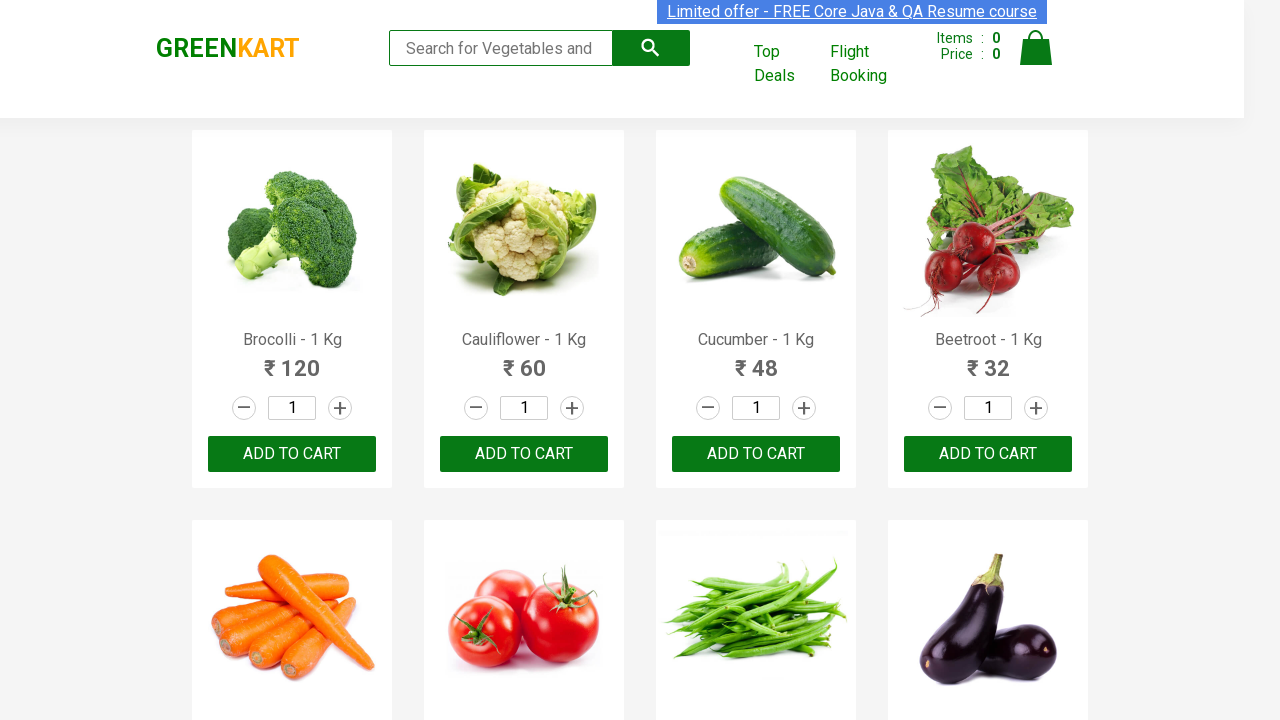

Retrieved product name: Brocolli - 1 Kg
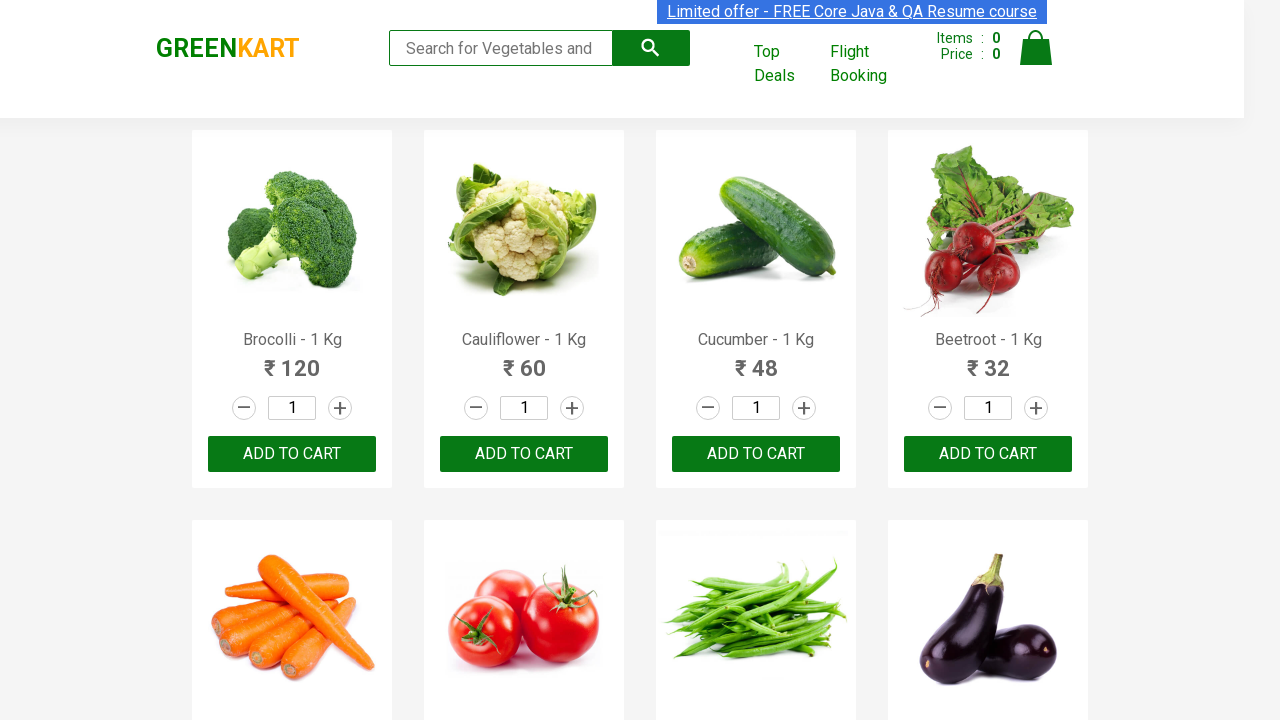

Retrieved product name: Cauliflower - 1 Kg
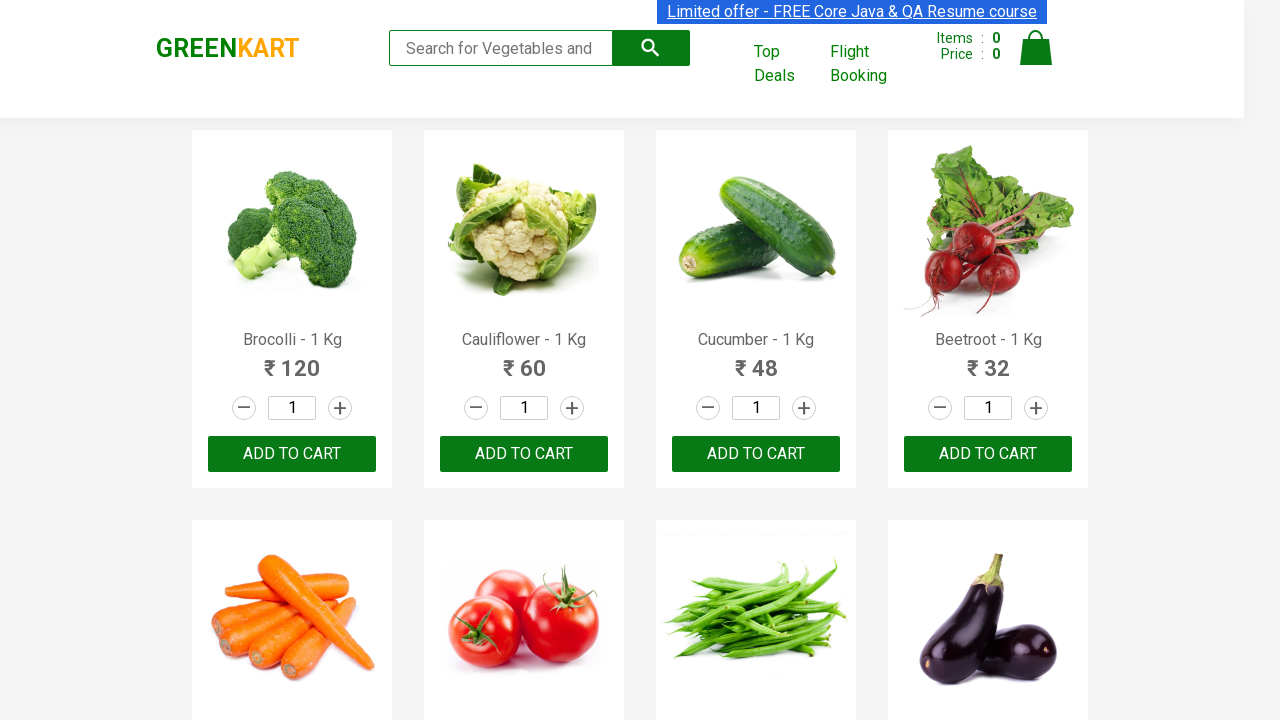

Retrieved product name: Cucumber - 1 Kg
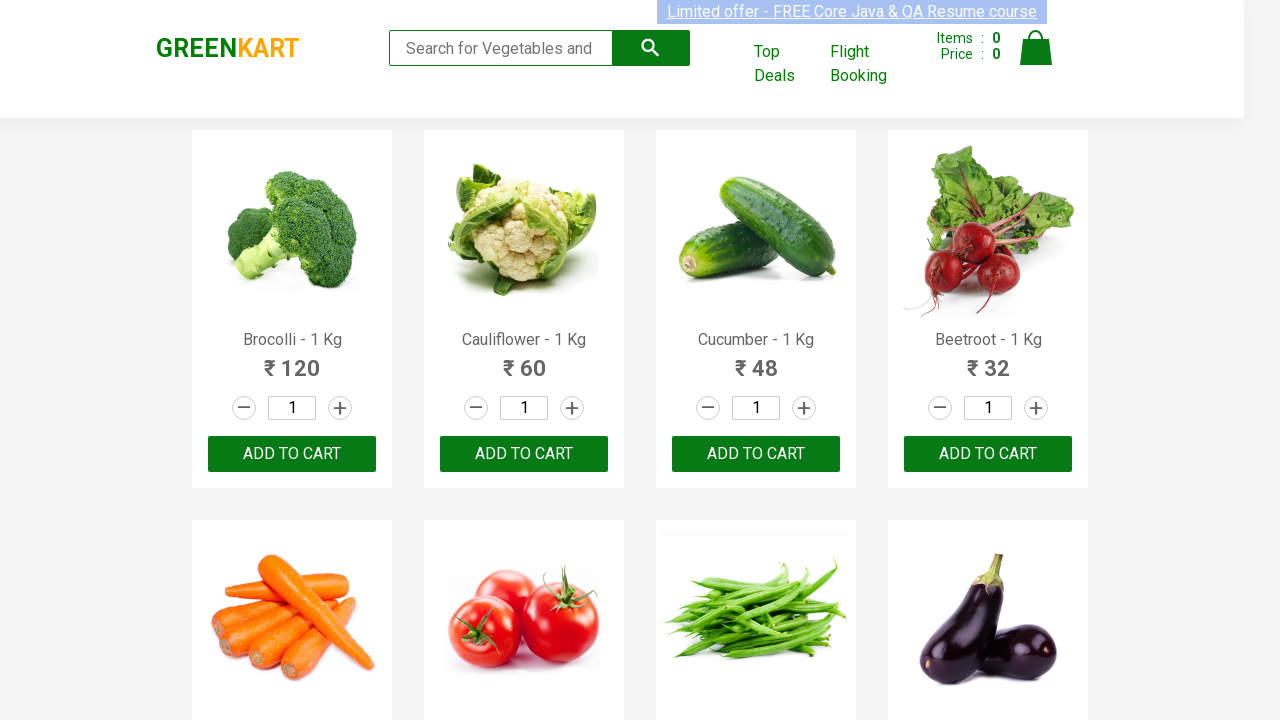

Retrieved product name: Beetroot - 1 Kg
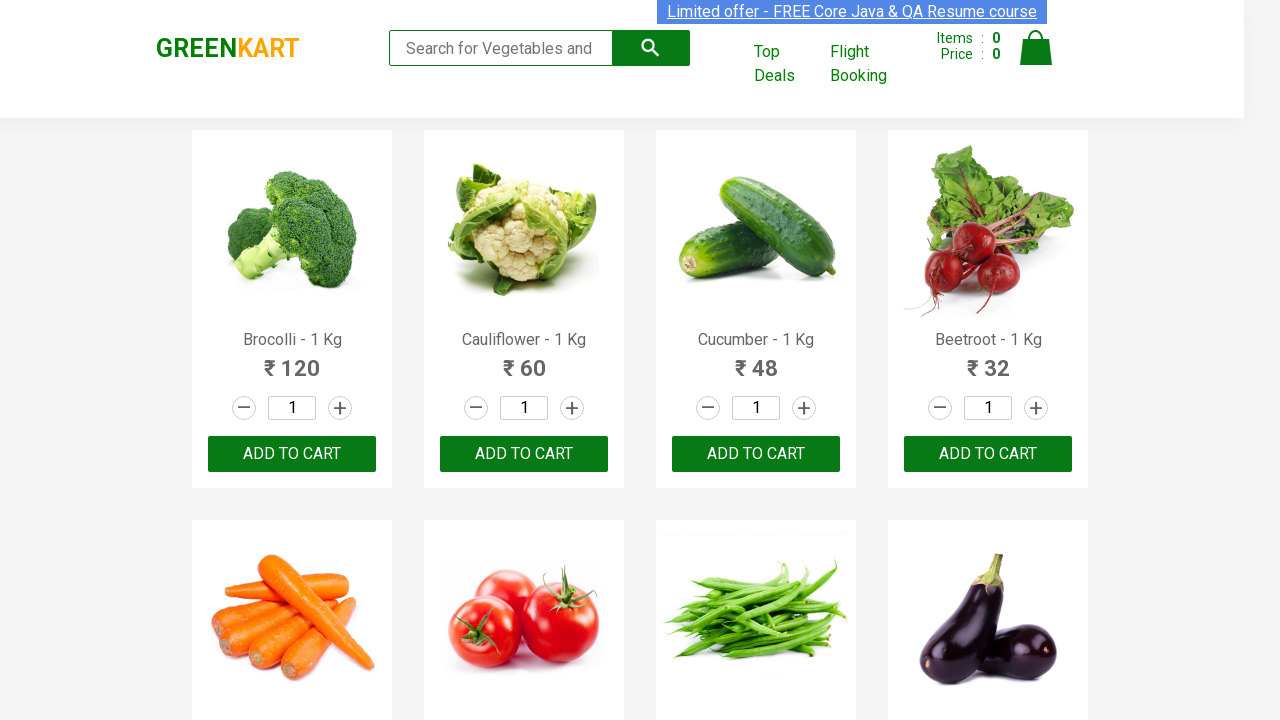

Retrieved product name: Carrot - 1 Kg
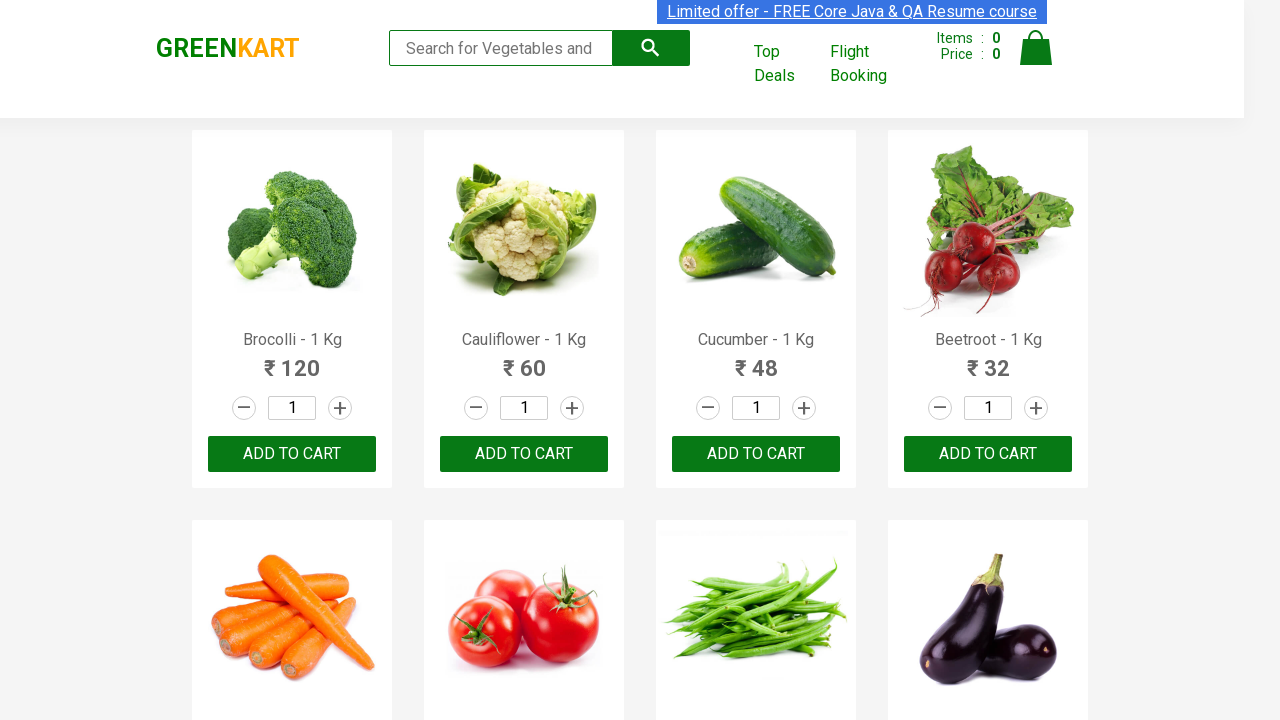

Retrieved product name: Tomato - 1 Kg
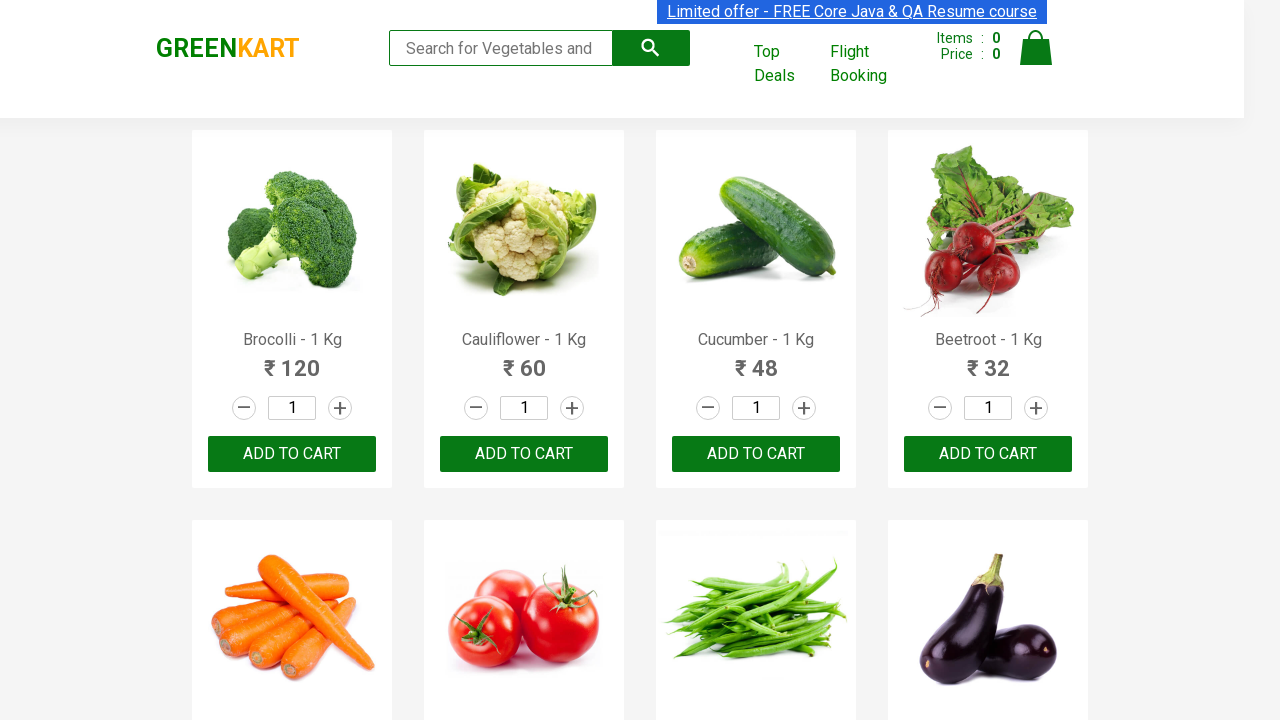

Retrieved product name: Beans - 1 Kg
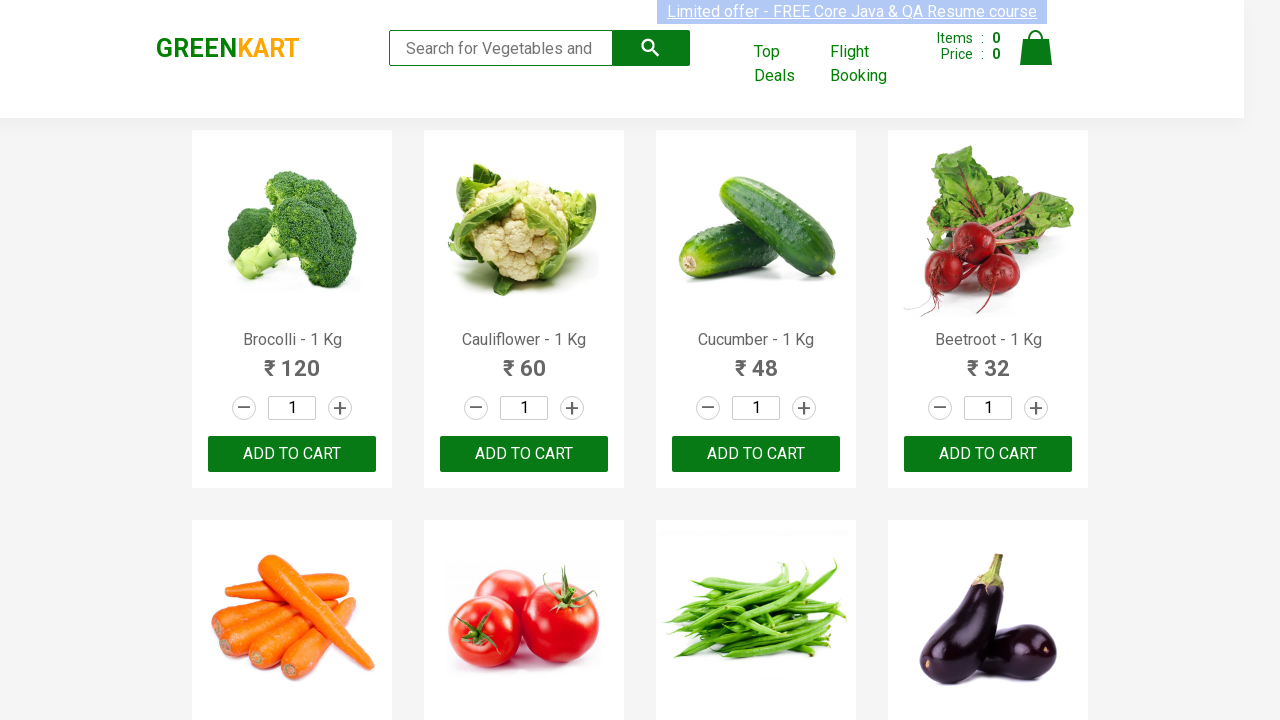

Retrieved product name: Brinjal - 1 Kg
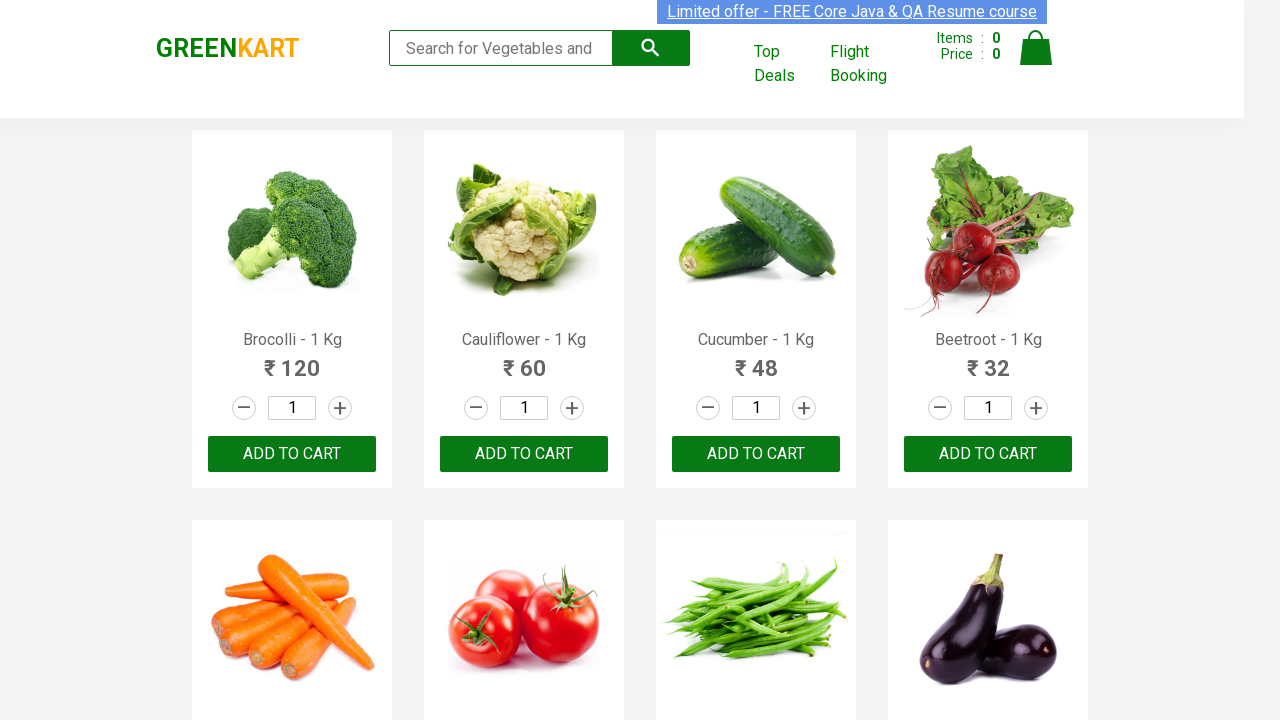

Retrieved product name: Capsicum
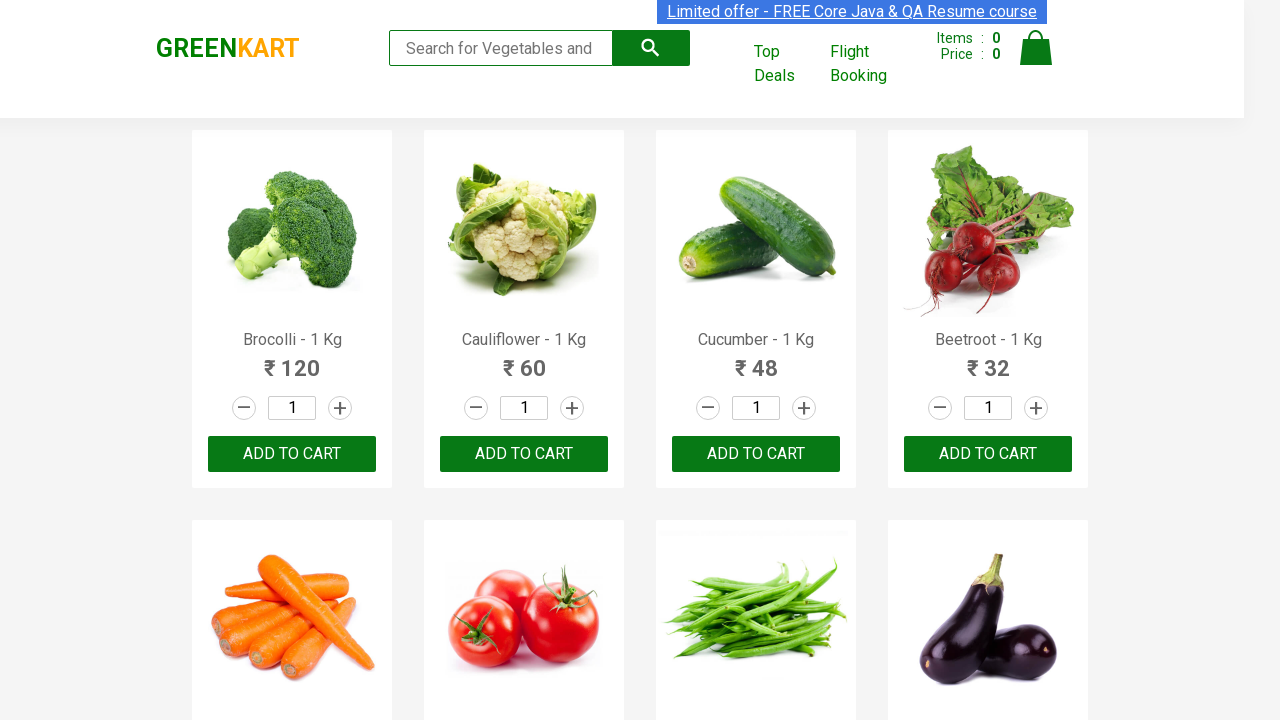

Retrieved product name: Mushroom - 1 Kg
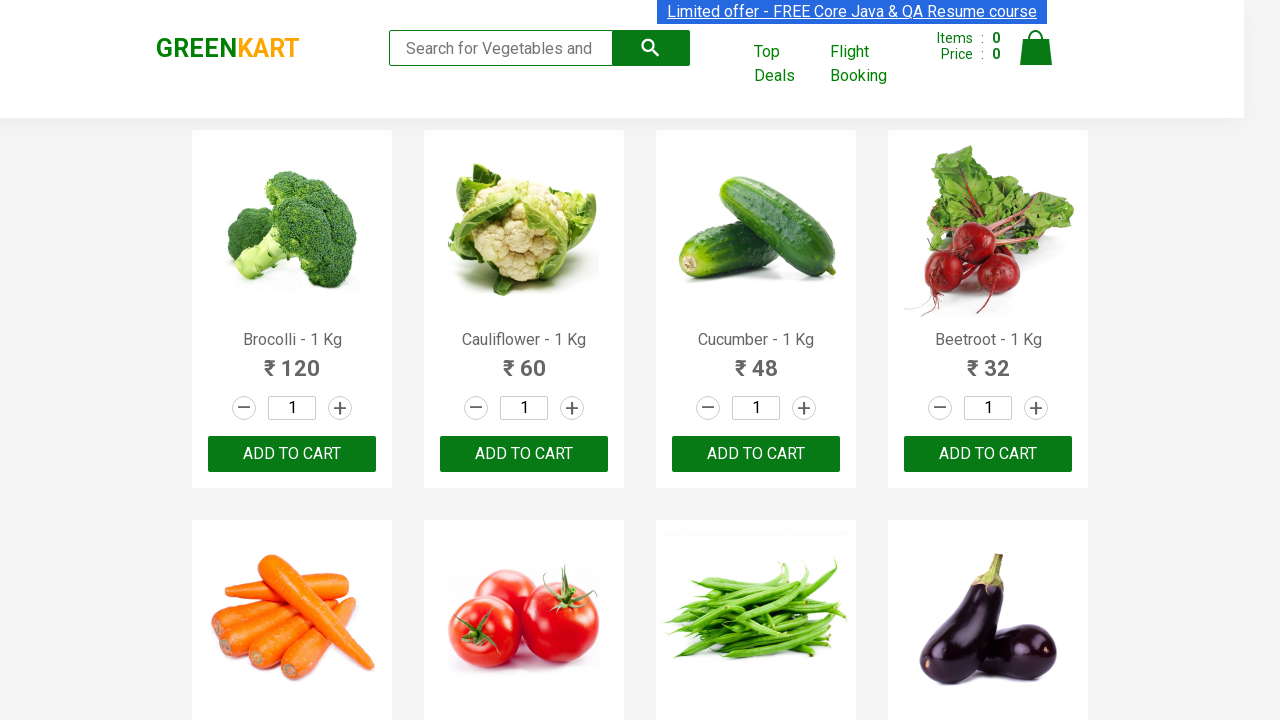

Retrieved product name: Potato - 1 Kg
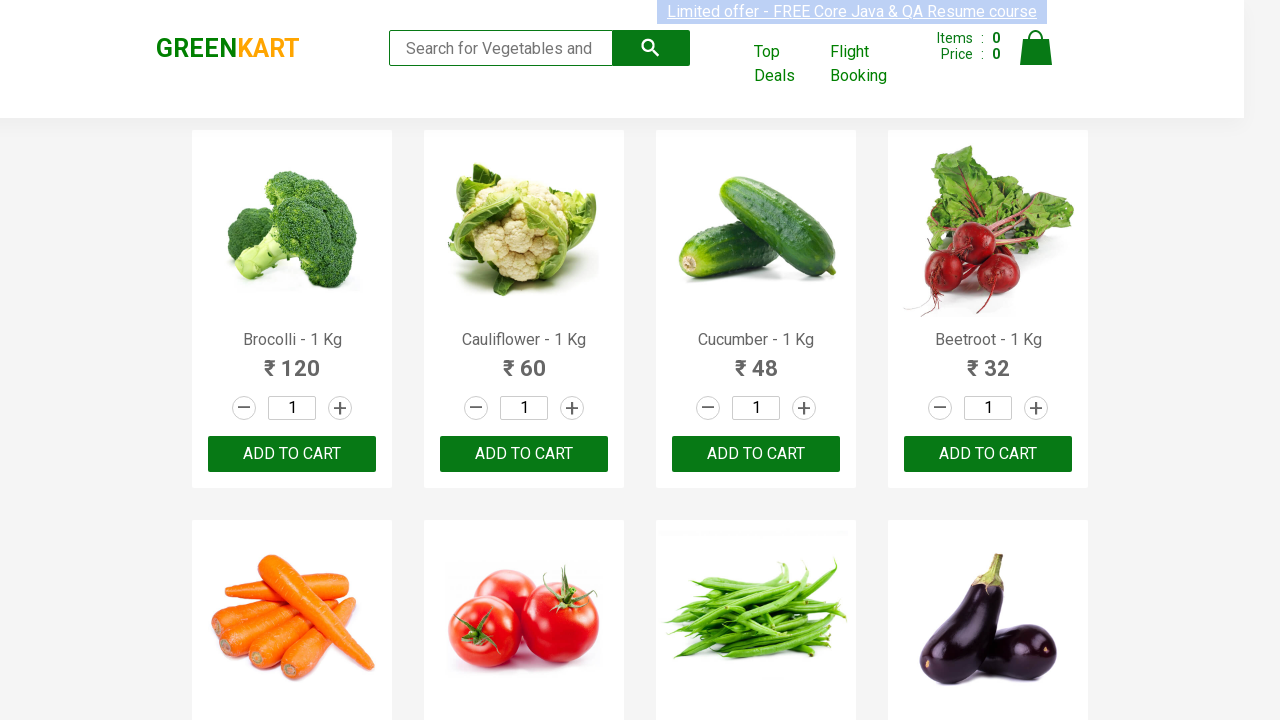

Retrieved product name: Pumpkin - 1 Kg
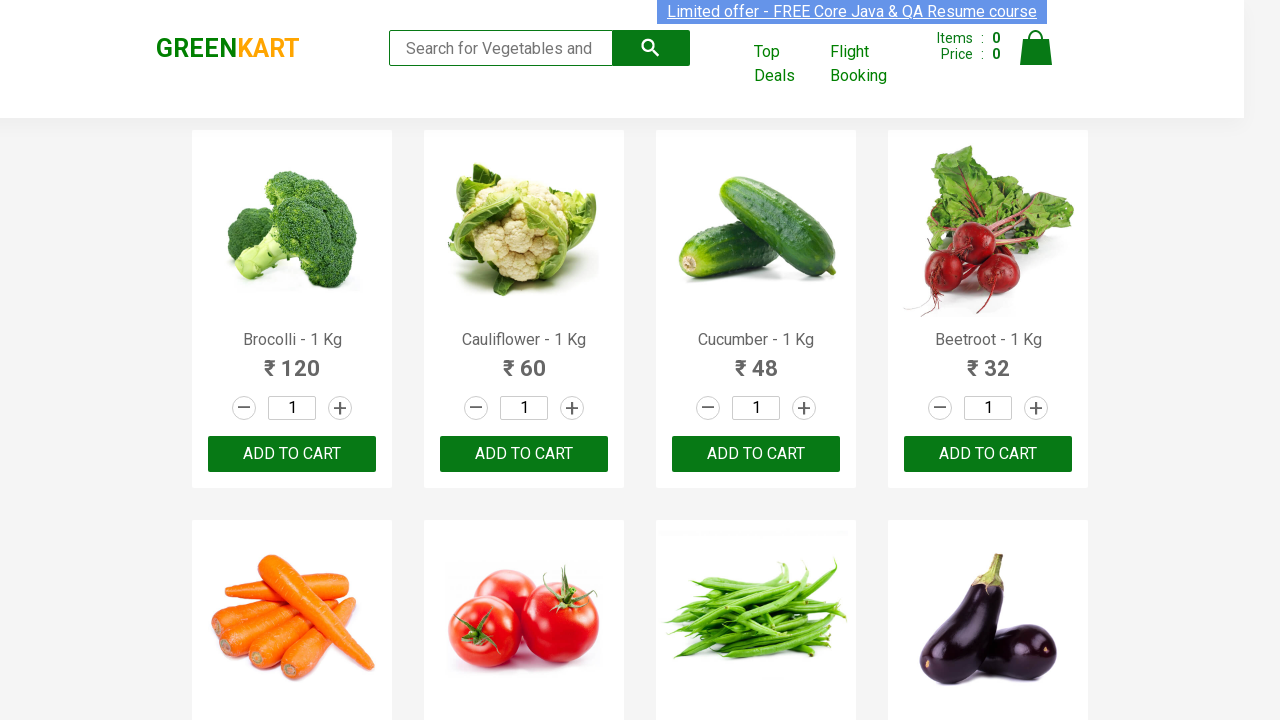

Retrieved product name: Corn - 1 Kg
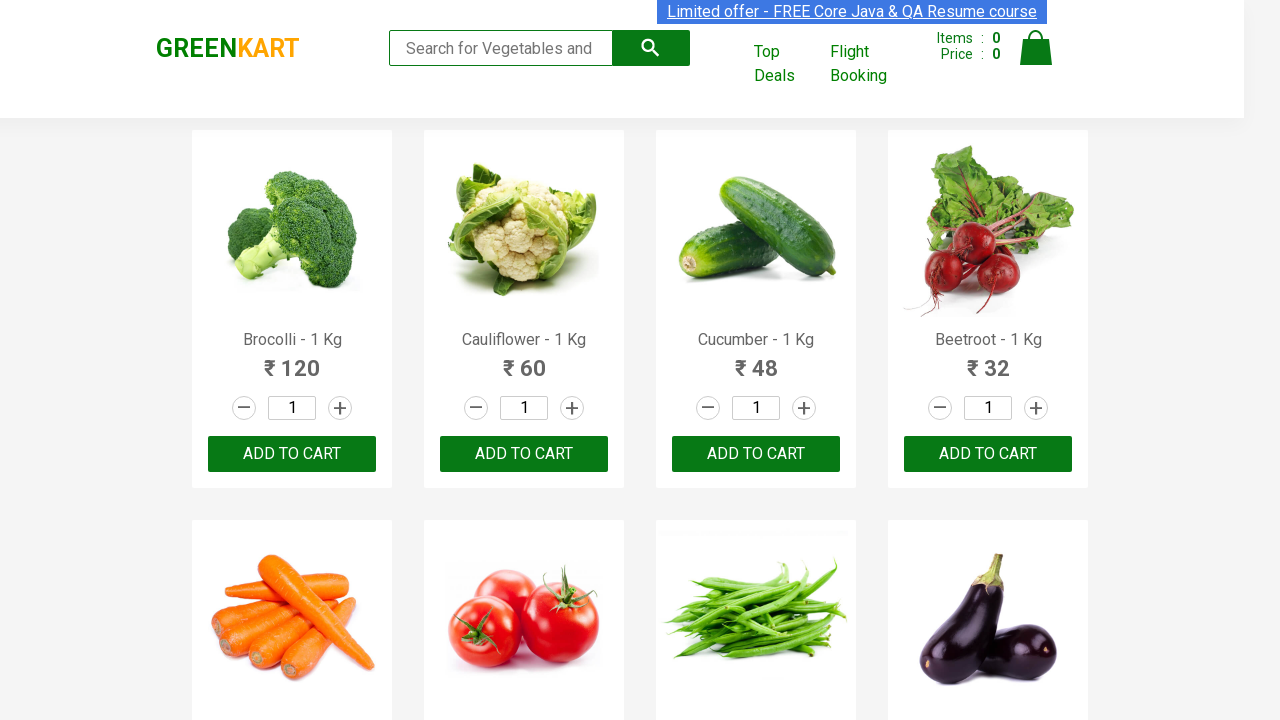

Retrieved product name: Onion - 1 Kg
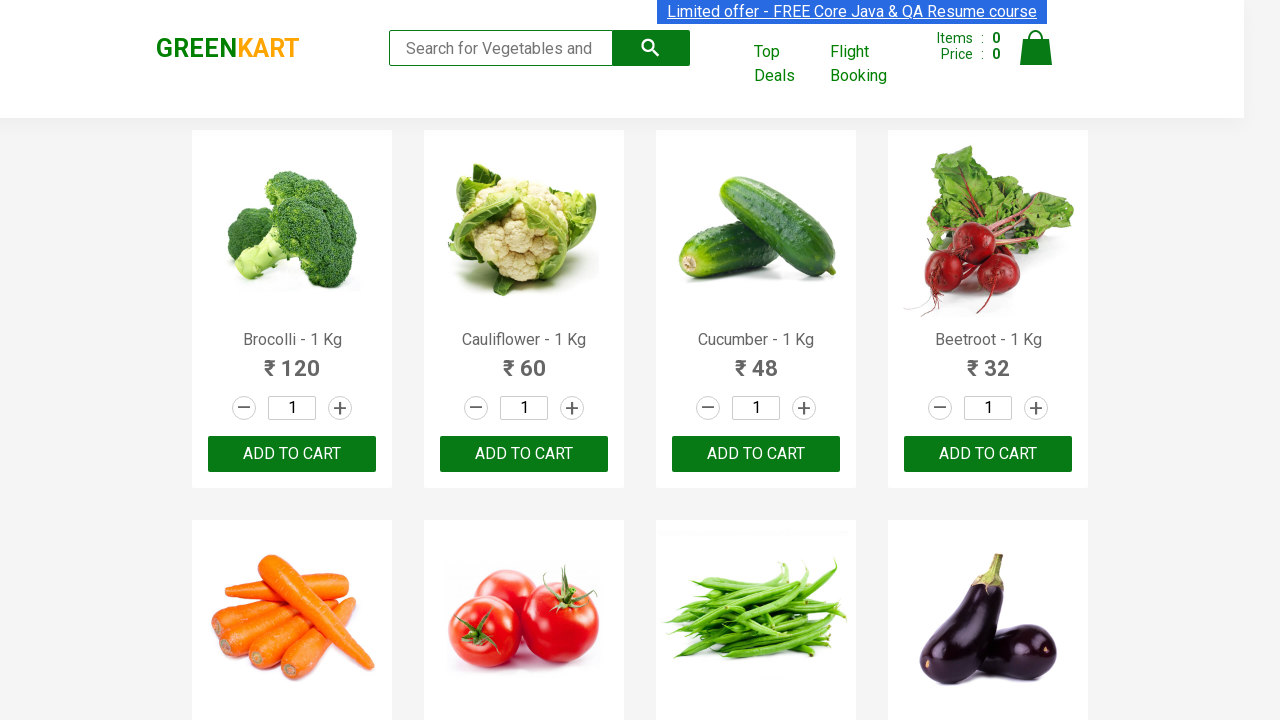

Retrieved product name: Apple - 1 Kg
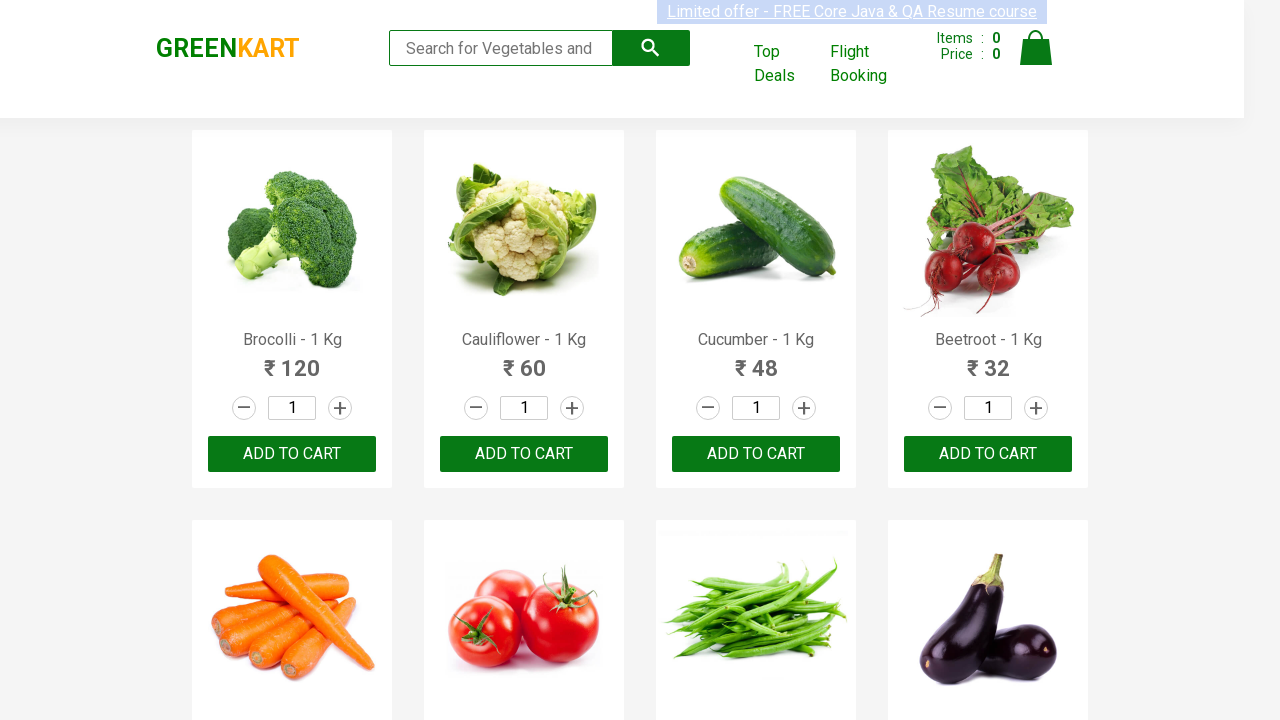

Retrieved product name: Banana - 1 Kg
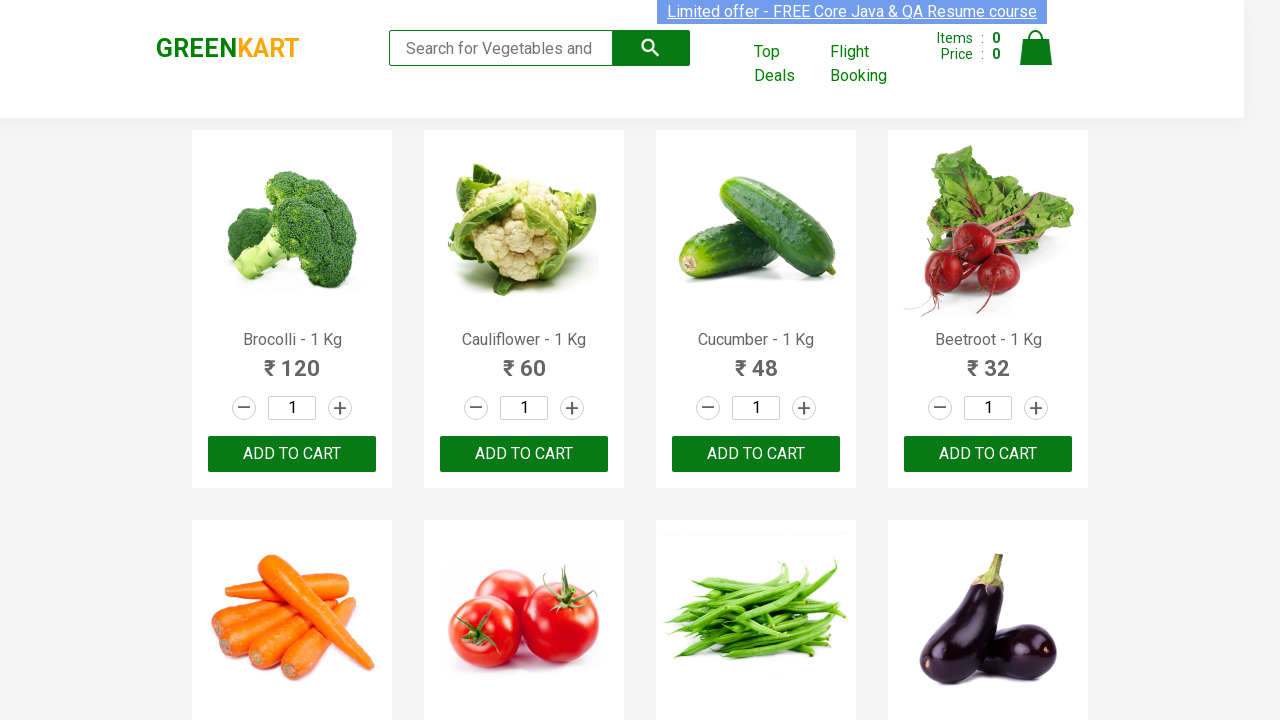

Retrieved product name: Grapes - 1 Kg
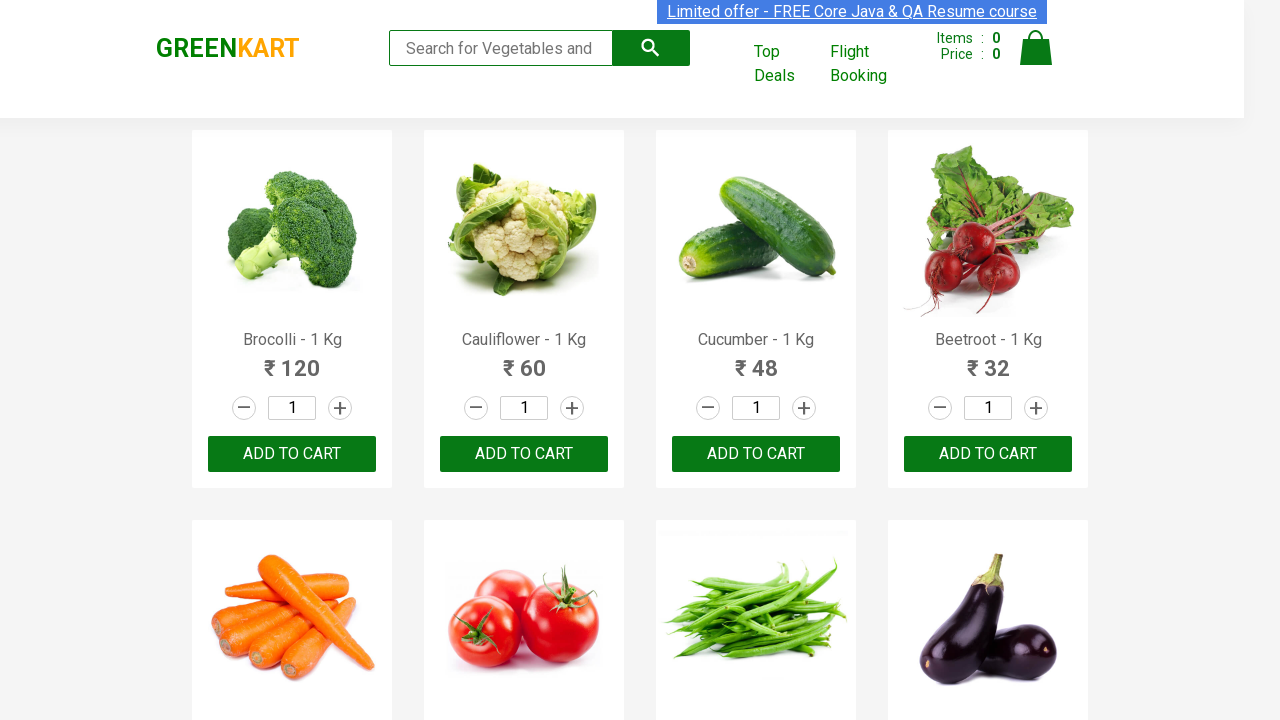

Retrieved product name: Mango - 1 Kg
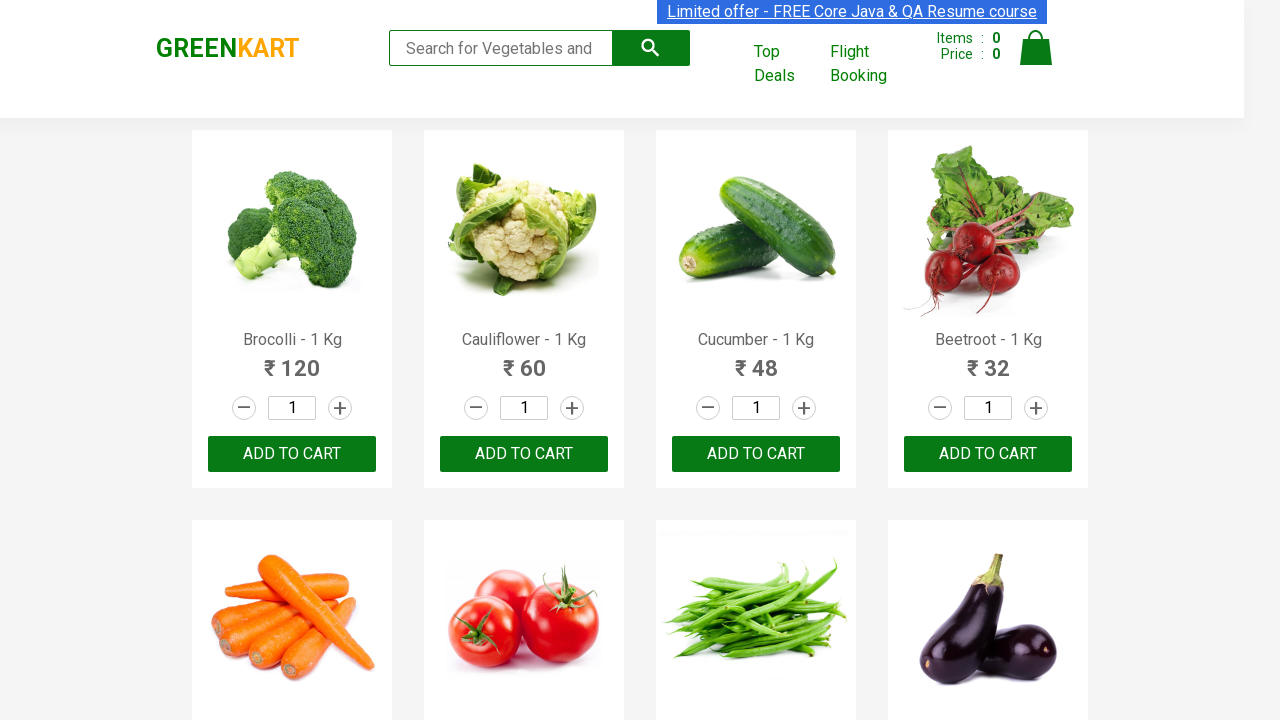

Retrieved product name: Musk Melon - 1 Kg
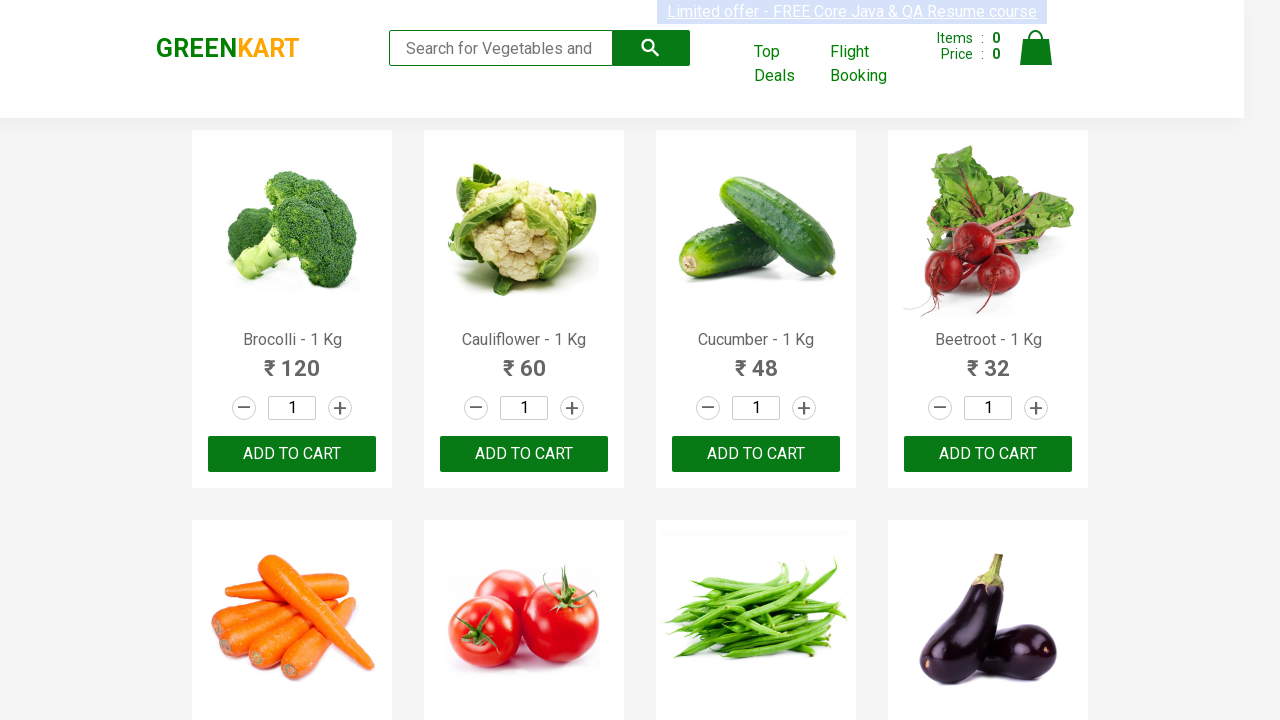

Retrieved product name: Orange - 1 Kg
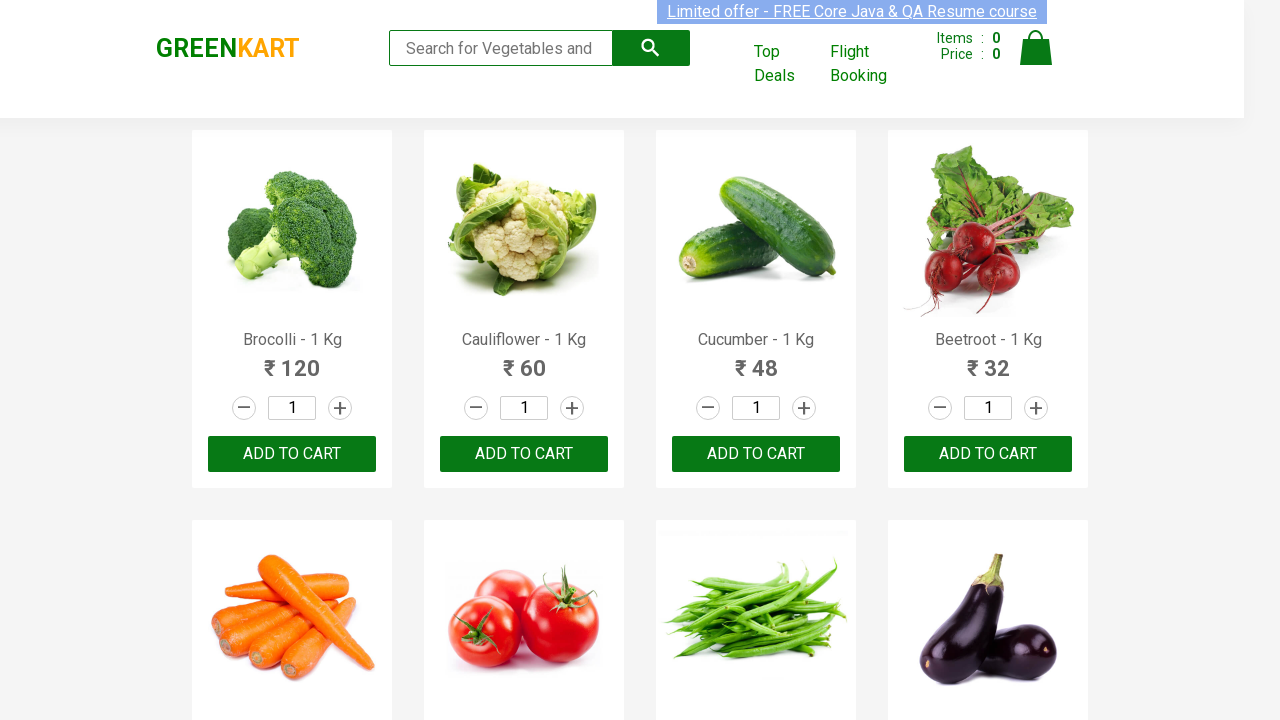

Retrieved product name: Pears - 1 Kg
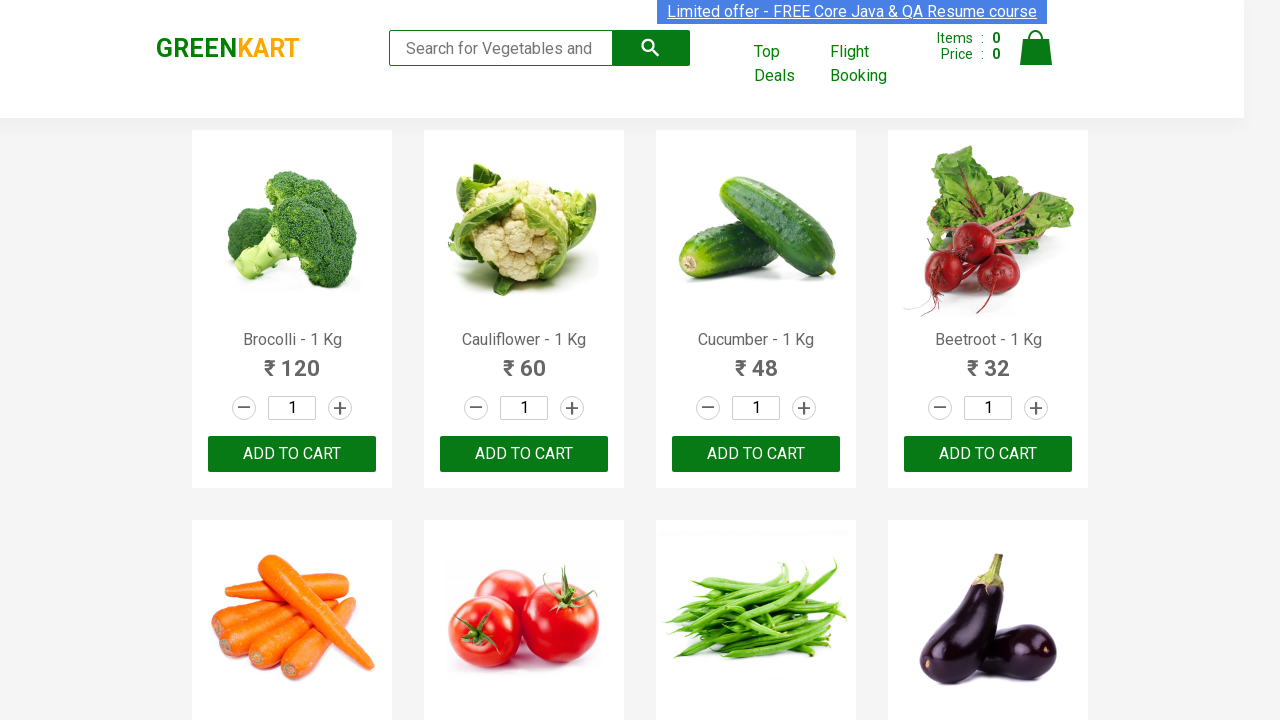

Retrieved product name: Pomegranate - 1 Kg
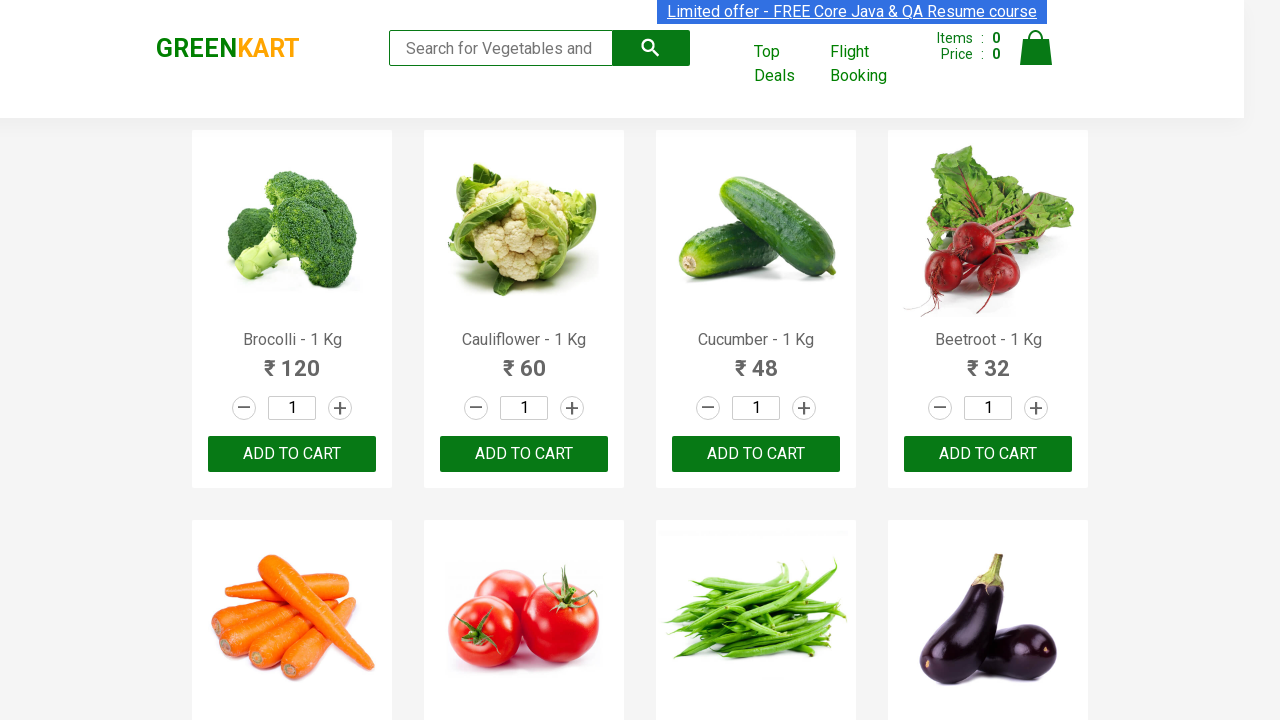

Retrieved product name: Raspberry - 1/4 Kg
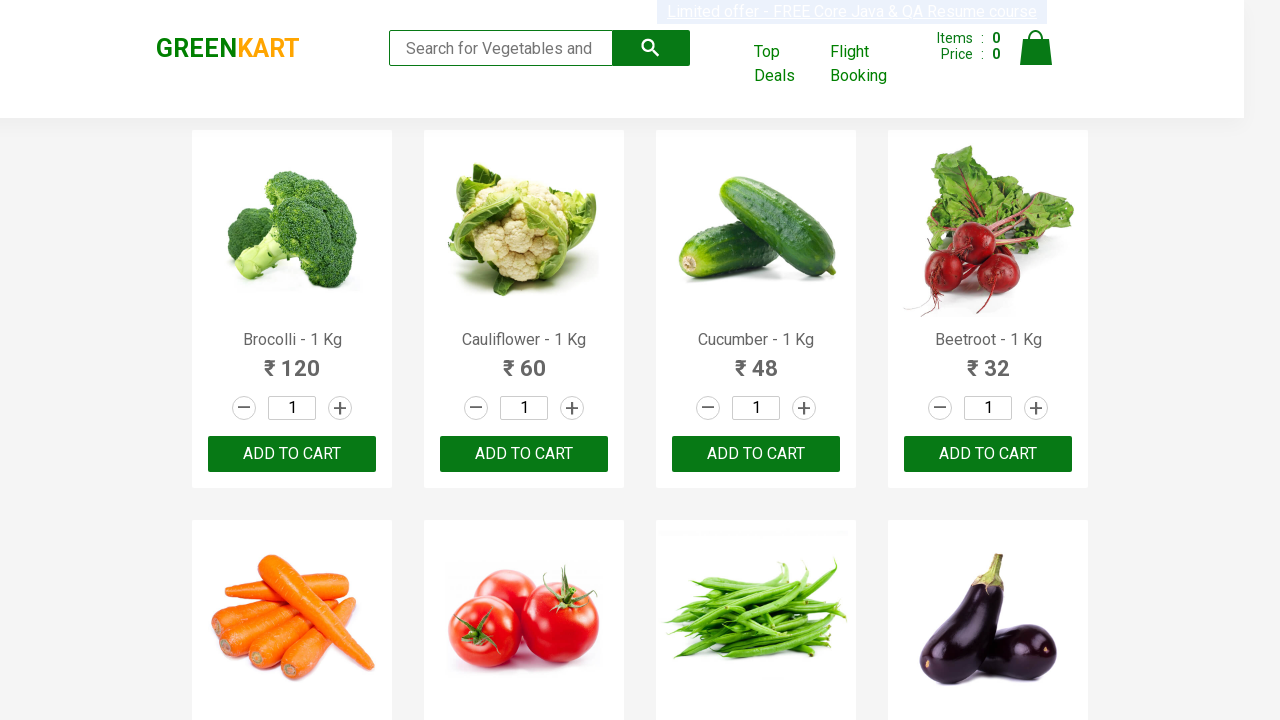

Clicked 'Add to Cart' button for Raspberry - 1/4 Kg product at (756, 360) on div.product >> nth=22 >> button
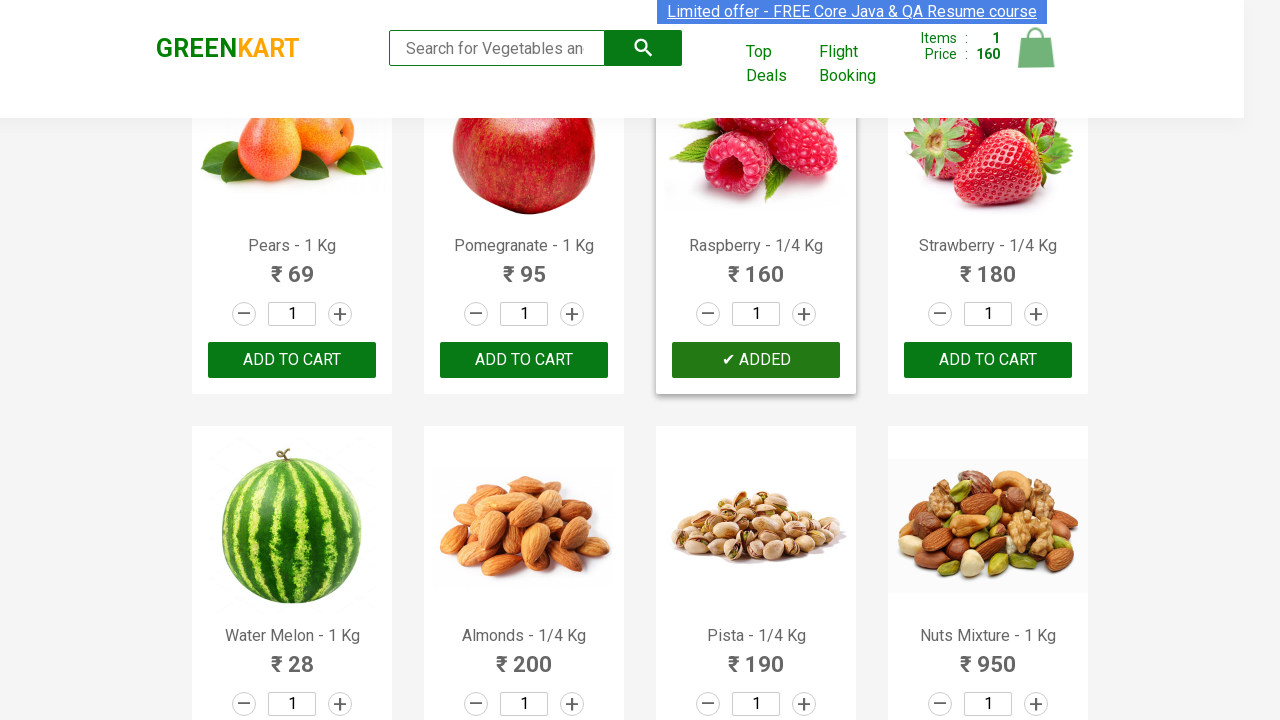

Waited 2 seconds for cart to update
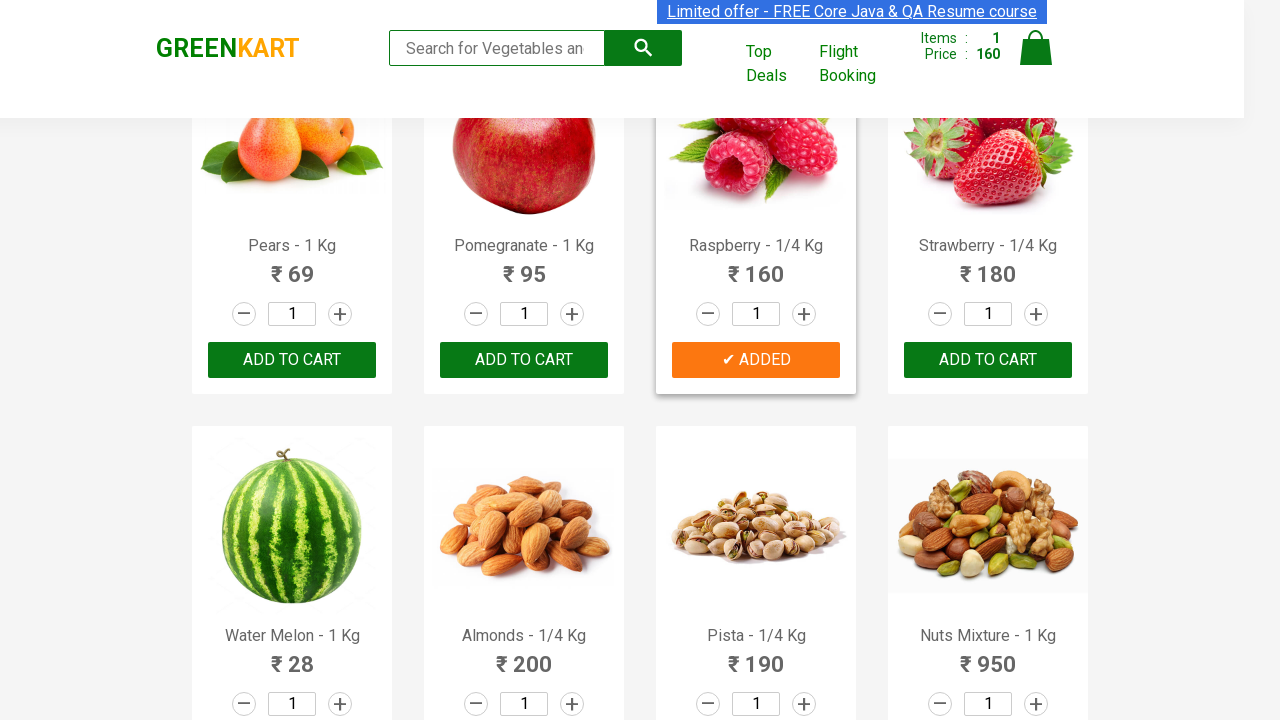

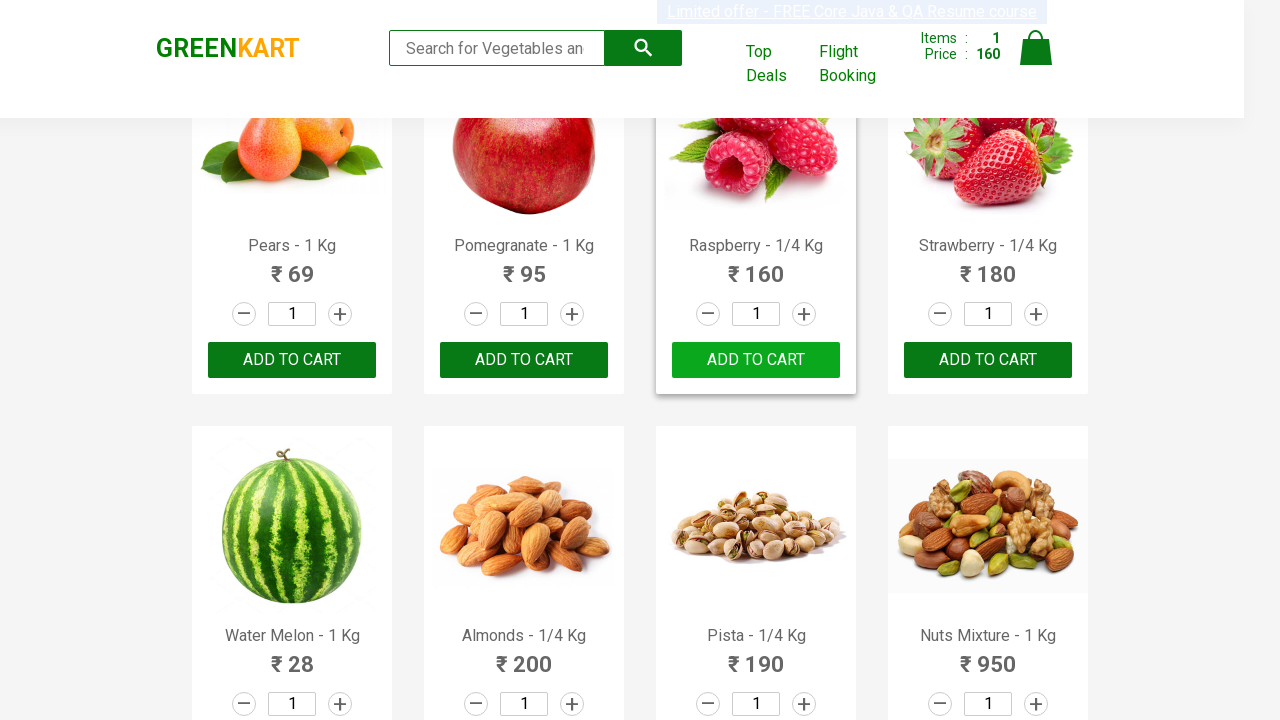